Tests the GPS coordinates lookup functionality by entering an address (Godella), clicking the "Get GPS Coordinates" button, waiting for coordinates to update, then clicking the "Get Direction" button and waiting for the address to update with postal code information.

Starting URL: https://www.coordenadas-gps.com/

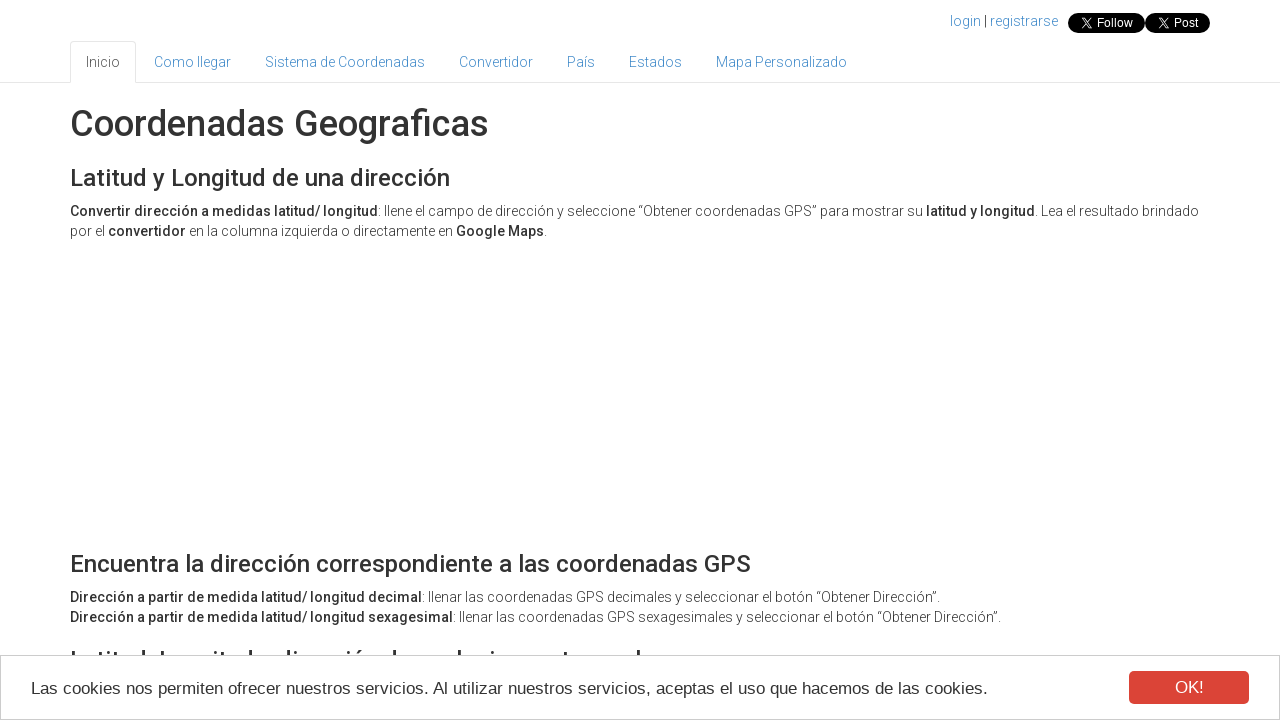

Scrolled to ad content area to ensure page is loaded
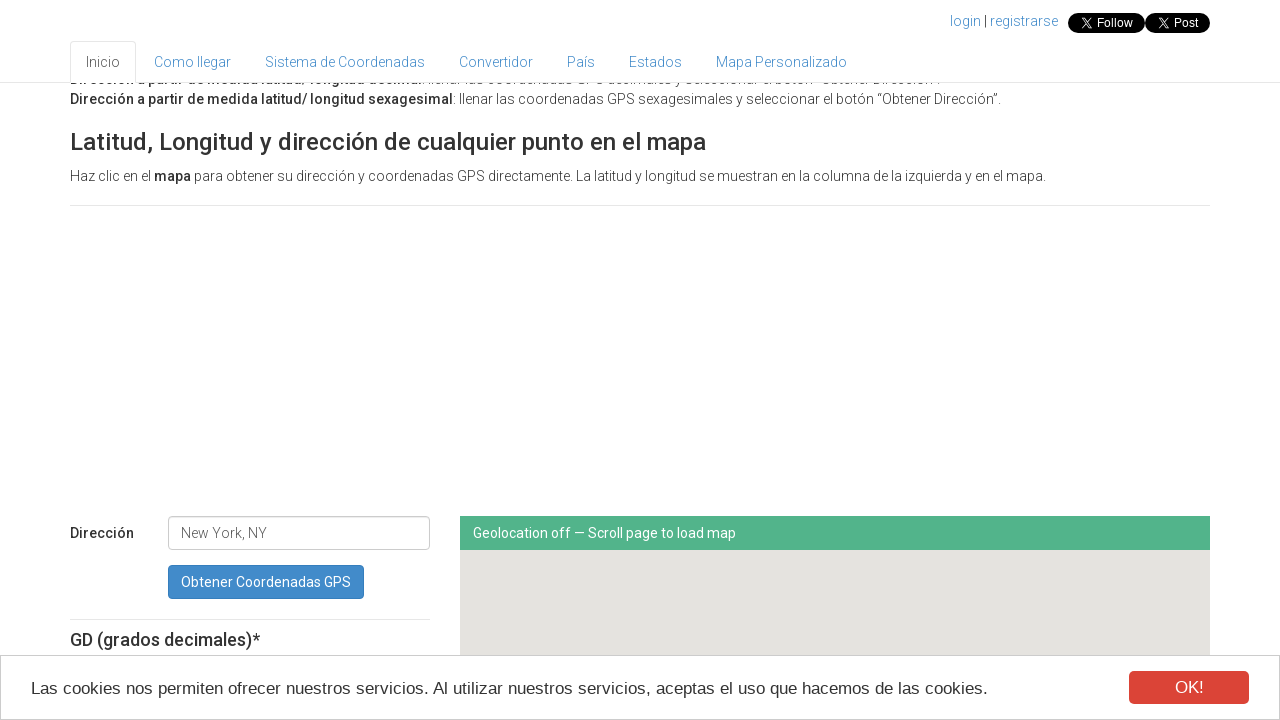

Waited 1 second for page to stabilize
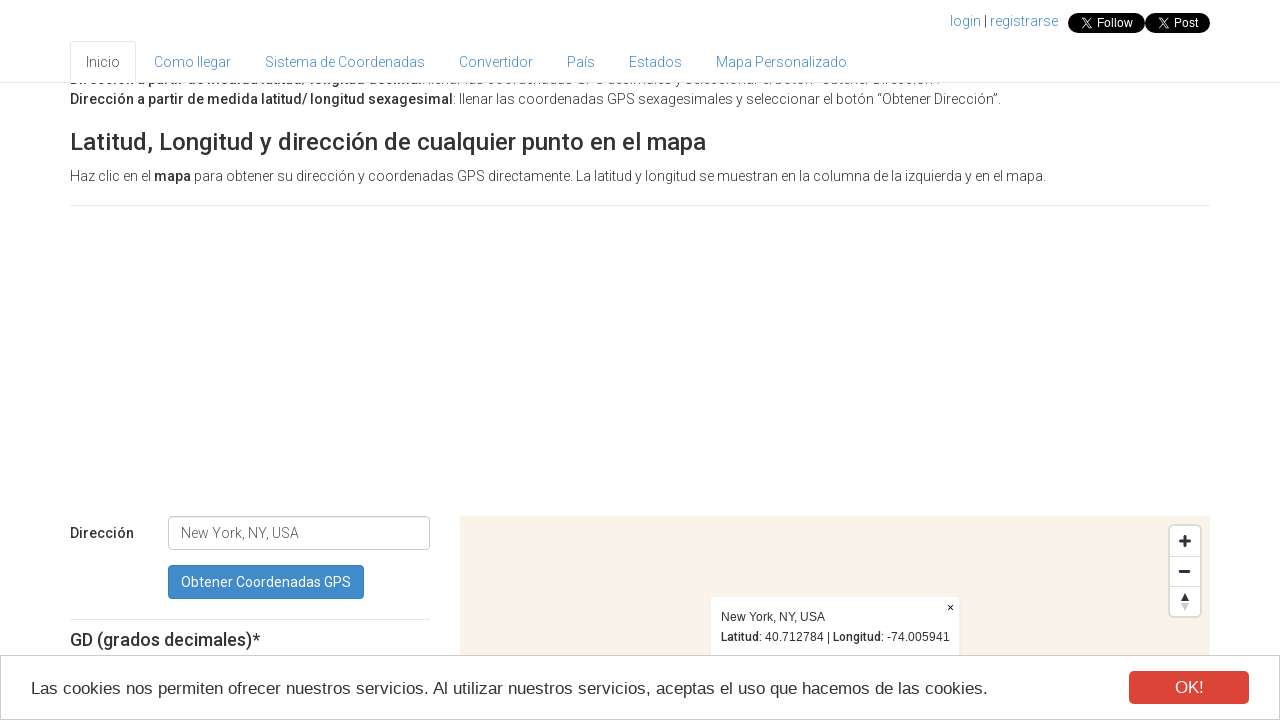

Cleared the address input field on #address
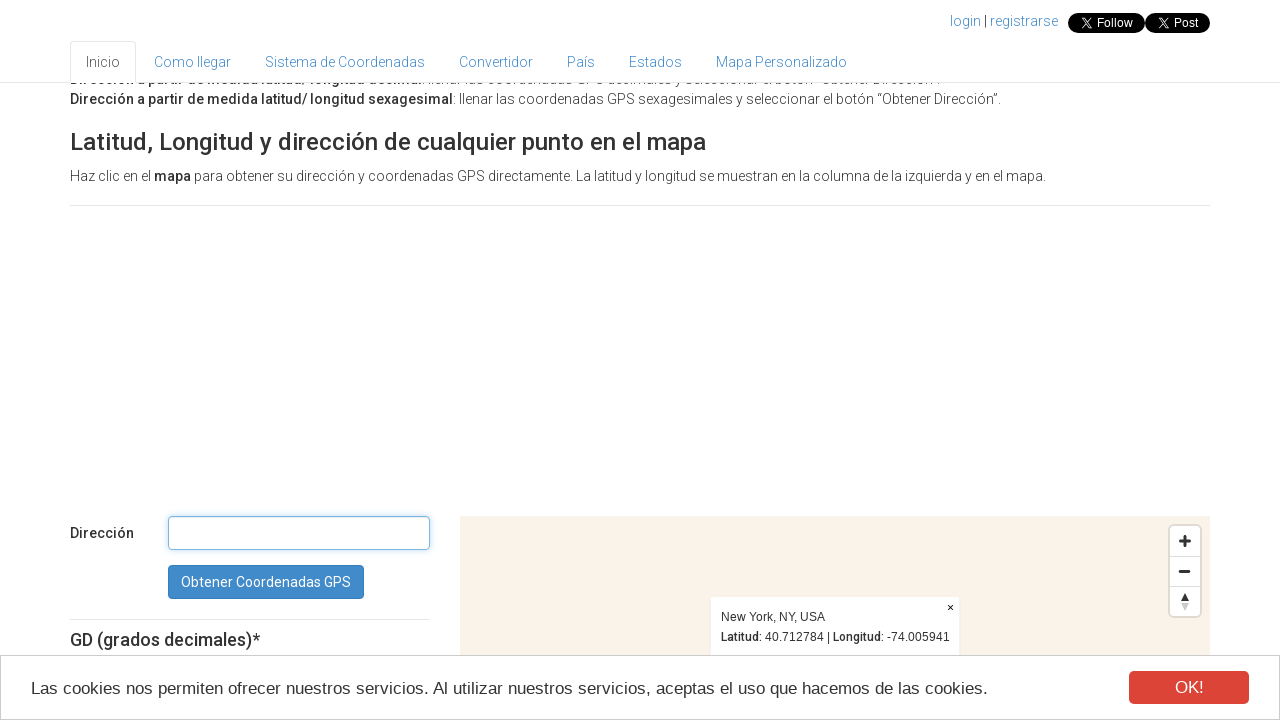

Entered 'Godella' in the address field on #address
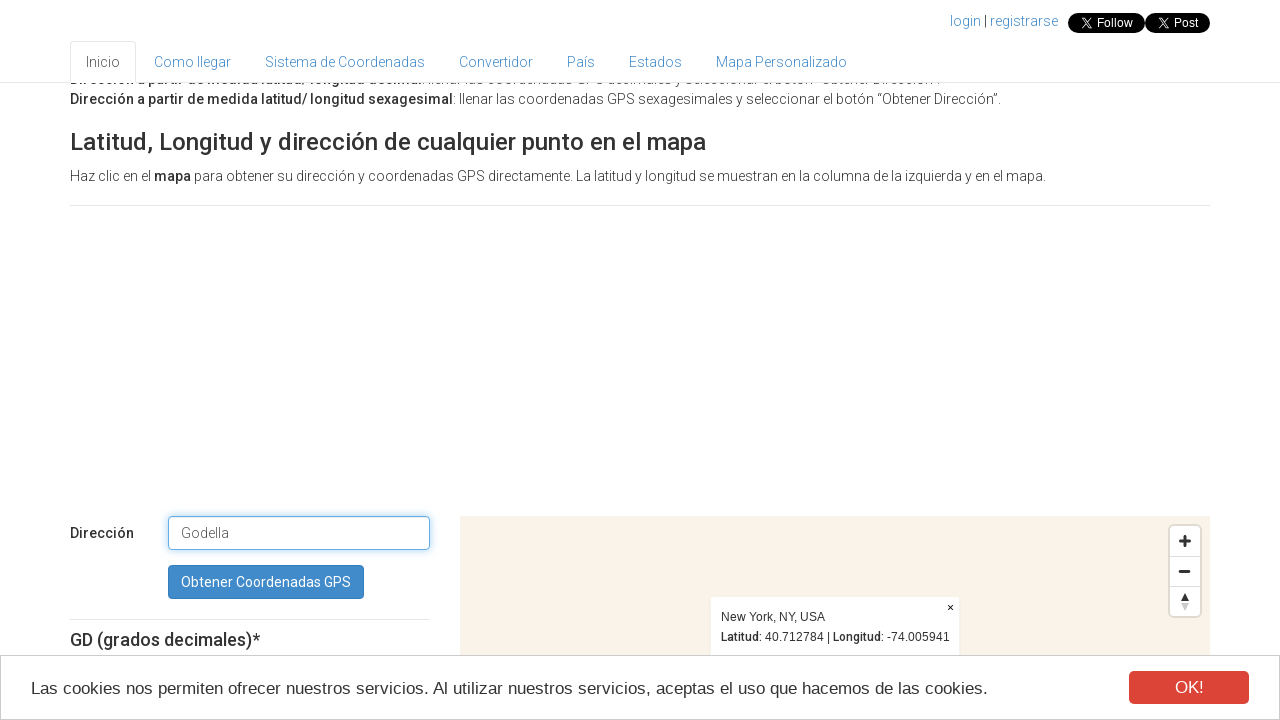

Pressed Enter to submit the address on #address
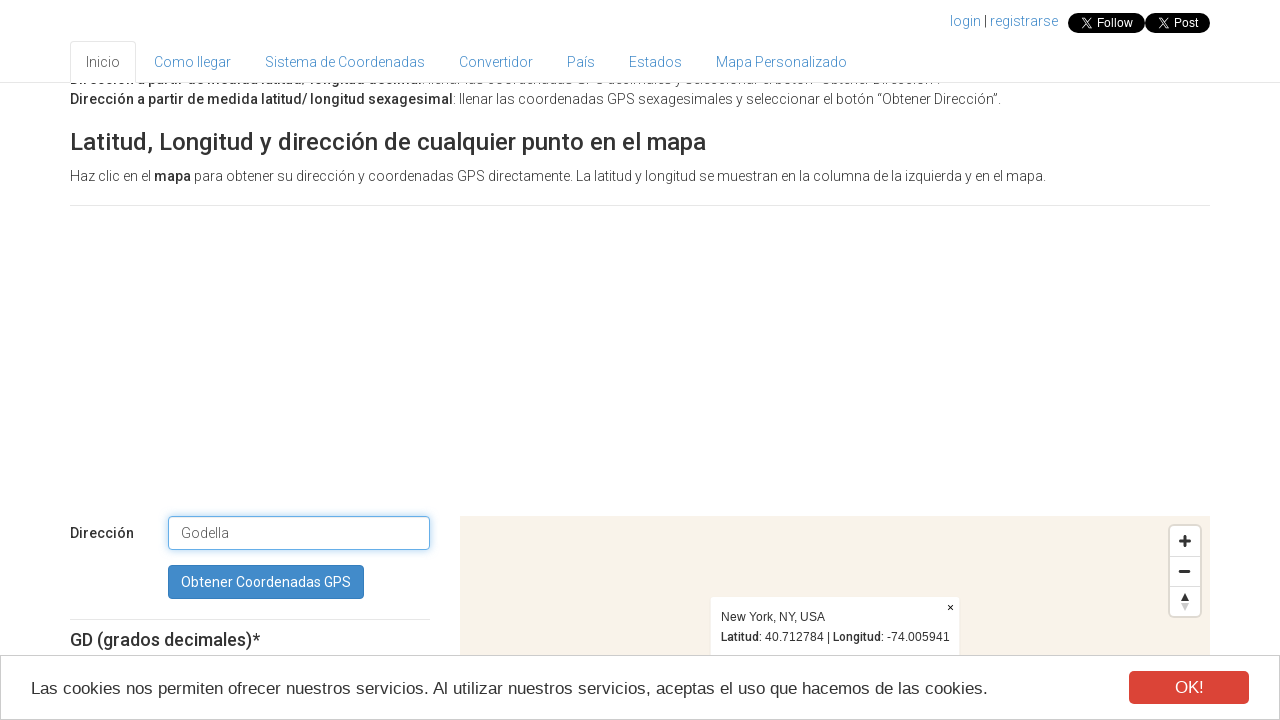

Located latitude and longitude input fields
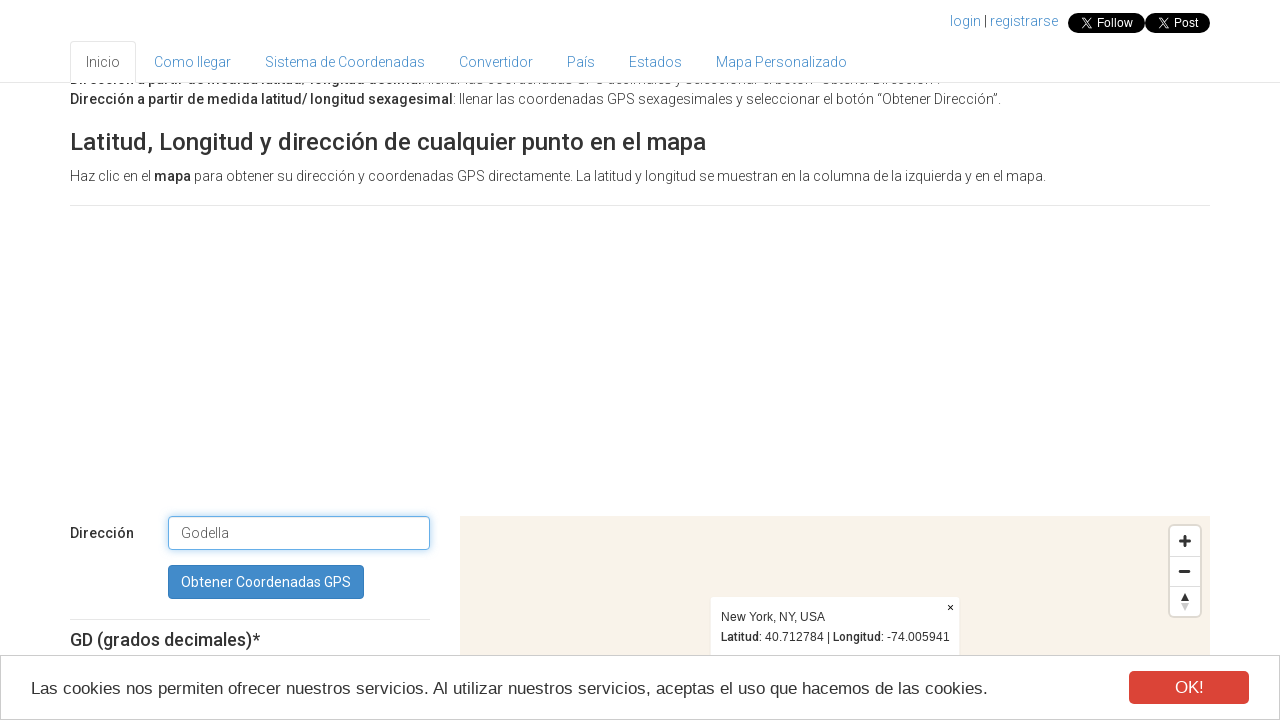

Clicked the 'Obtener Coordenadas GPS' button at (266, 582) on xpath=//button[text()="Obtener Coordenadas GPS"]
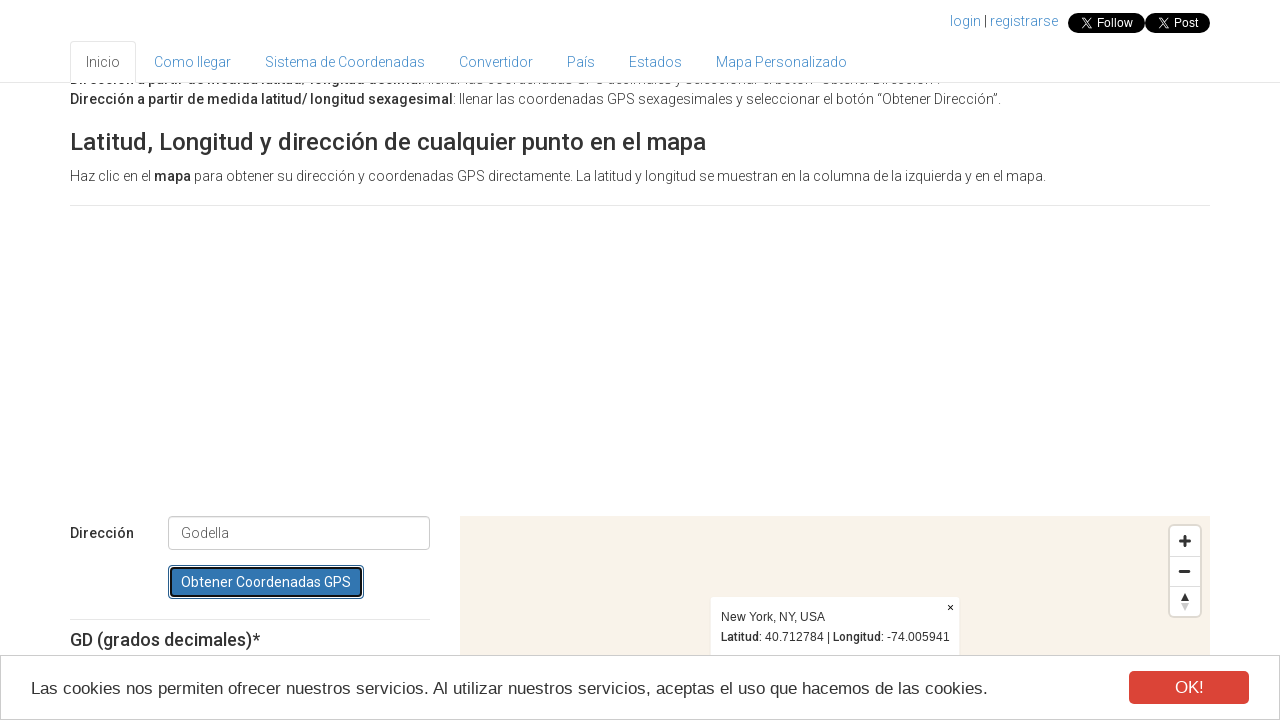

Waited for latitude coordinate to update after GPS lookup
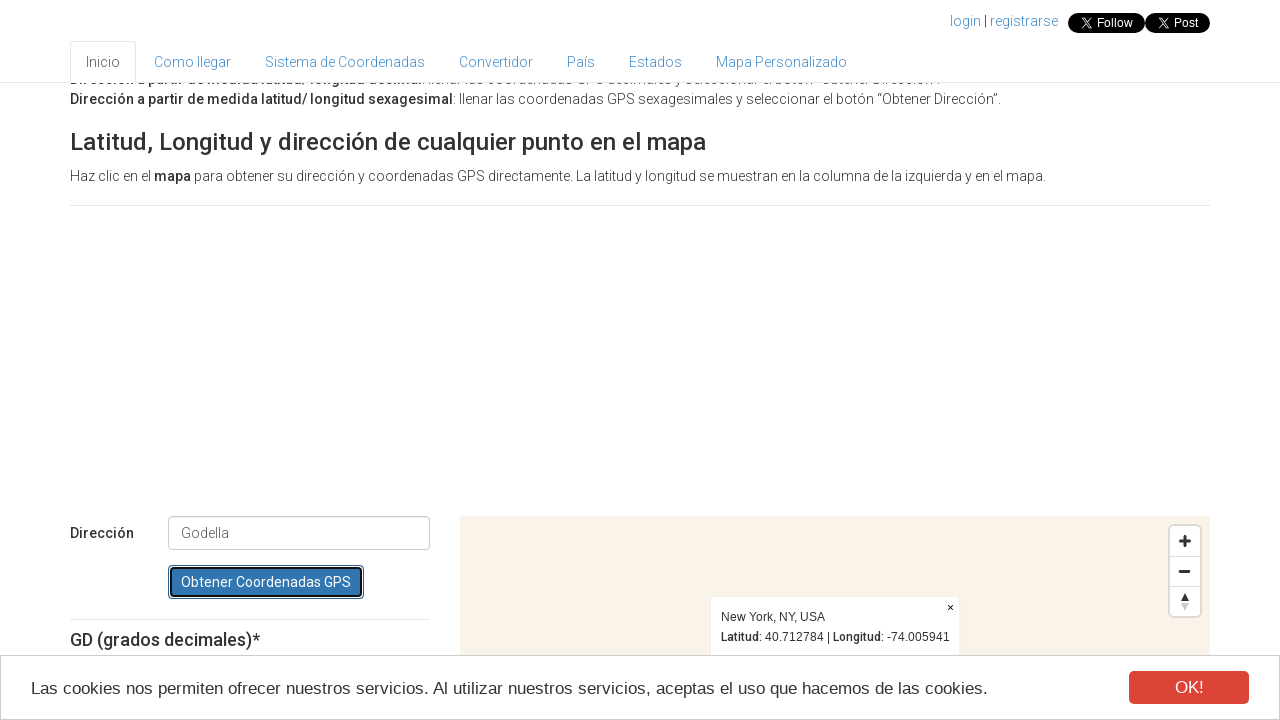

Clicked the 'Obtener Dirección' button at (237, 361) on xpath=//button[text()="Obtener Dirección"]
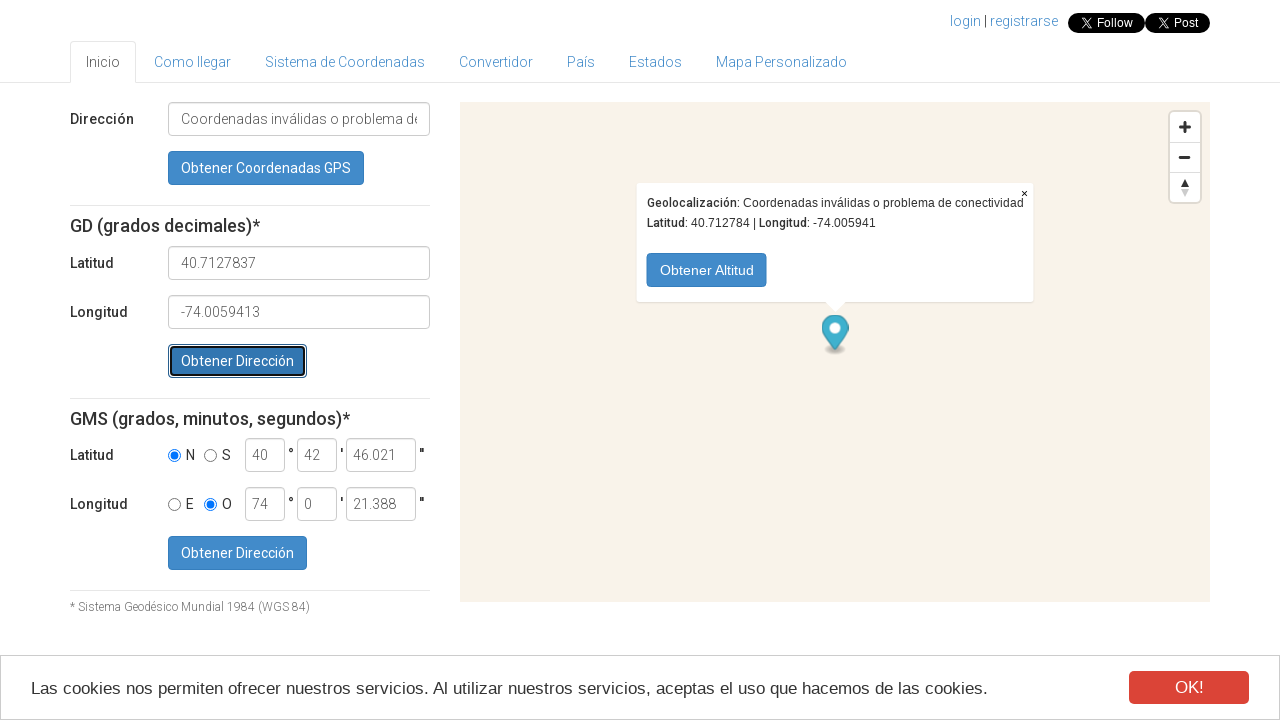

Waited for address field to update with full address including postal code
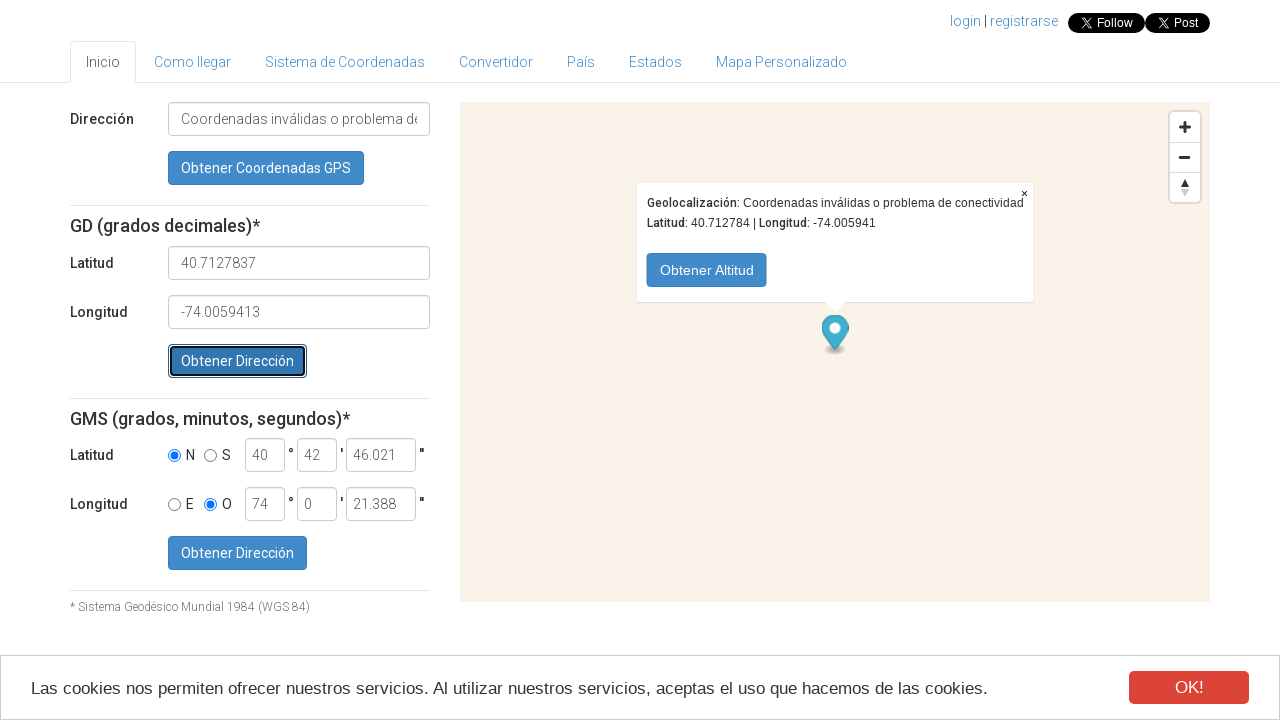

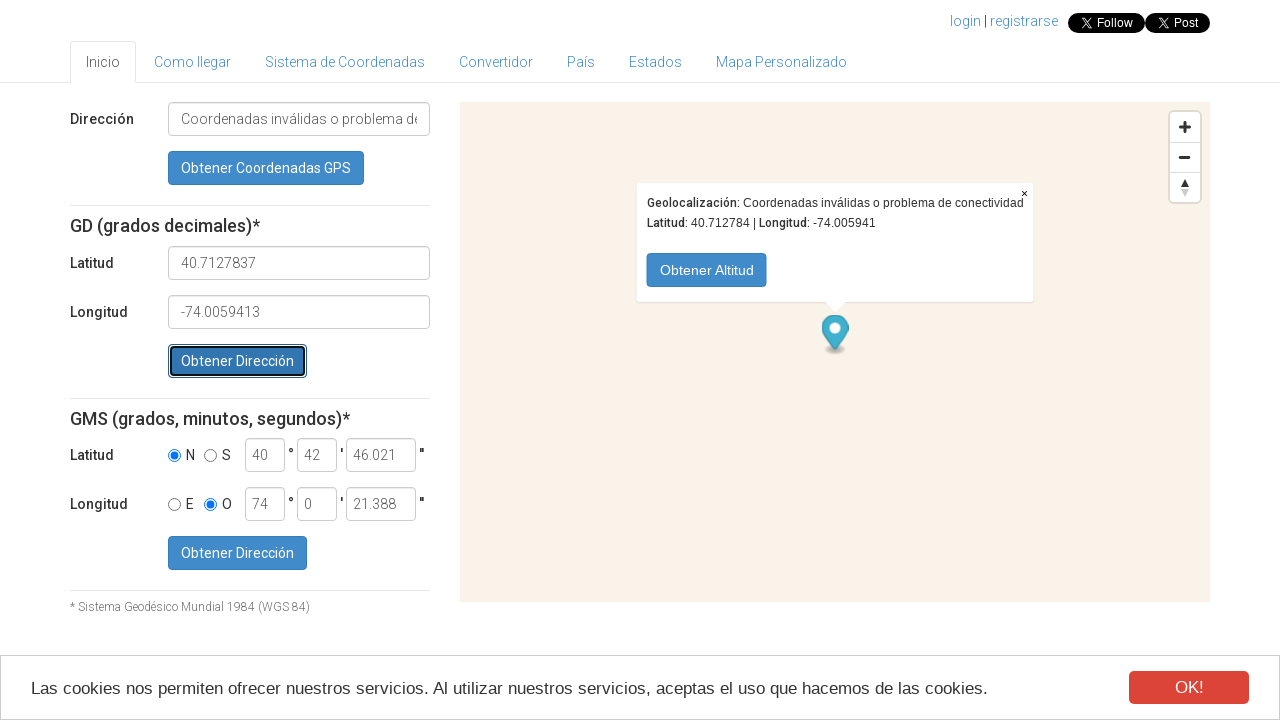